Tests that the Clear completed button appears when items are completed

Starting URL: https://demo.playwright.dev/todomvc/#/

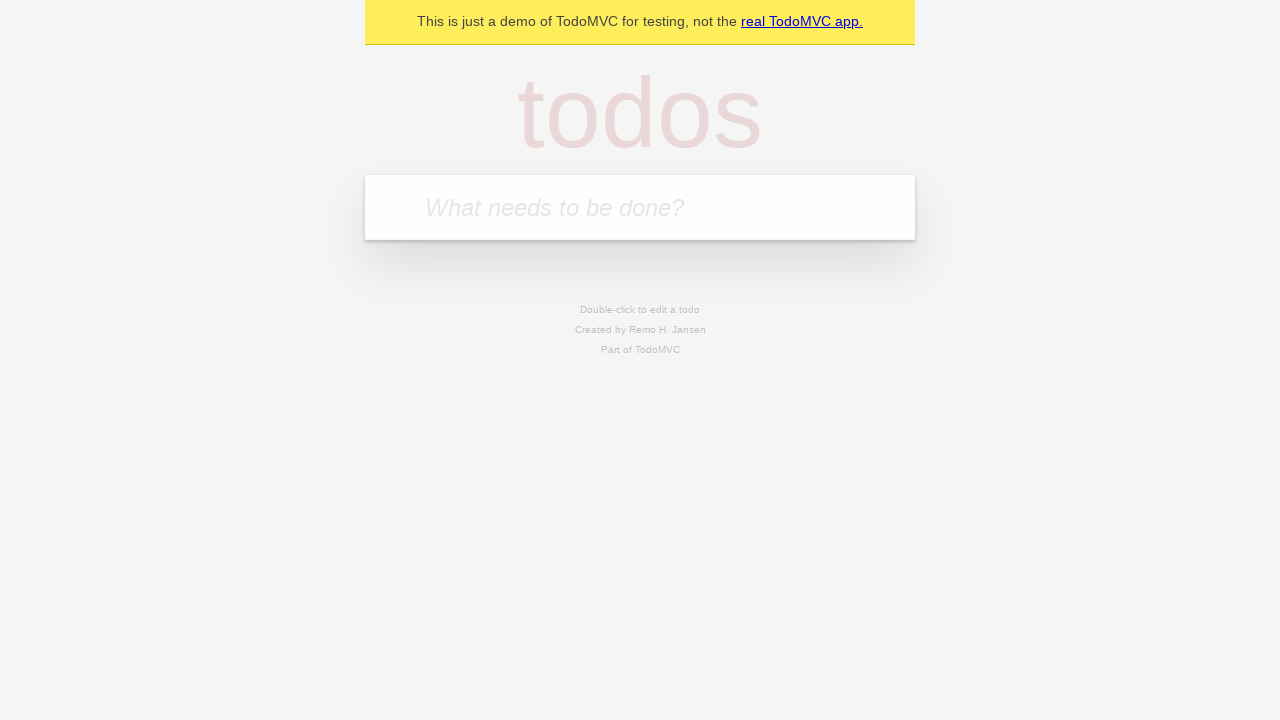

Filled todo input with 'buy some cheese' on internal:attr=[placeholder="What needs to be done?"i]
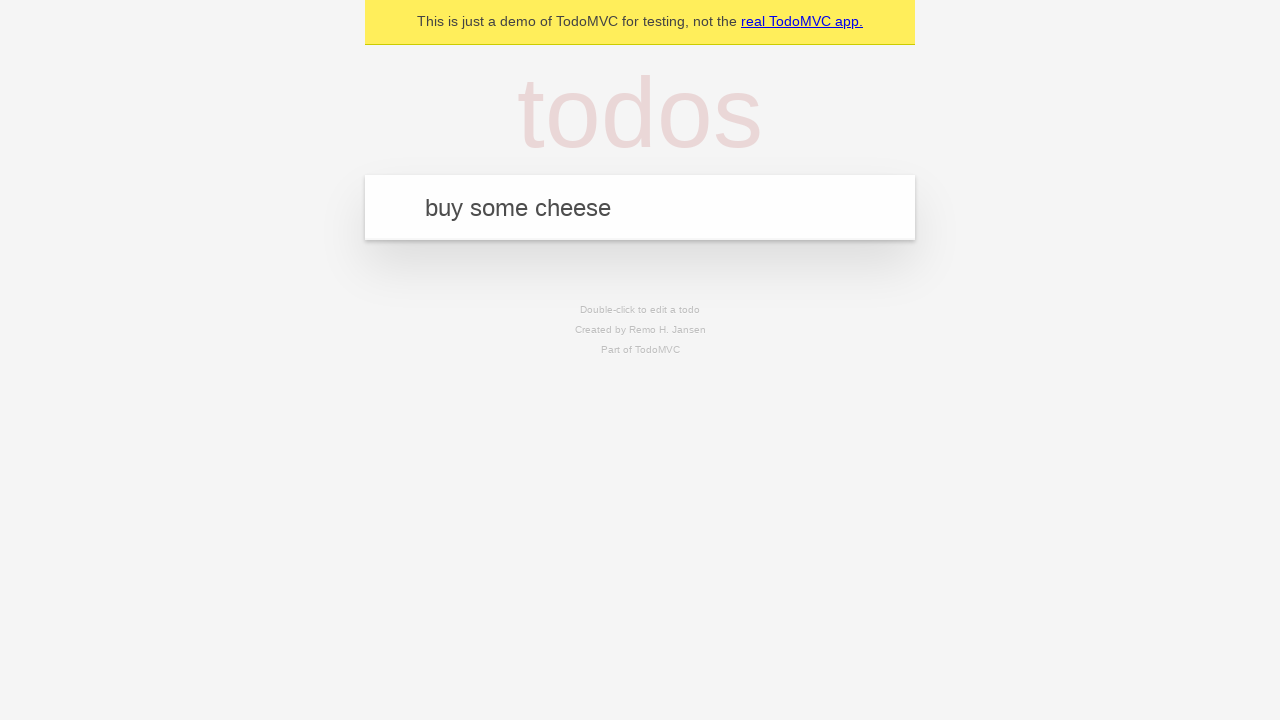

Pressed Enter to create todo 'buy some cheese' on internal:attr=[placeholder="What needs to be done?"i]
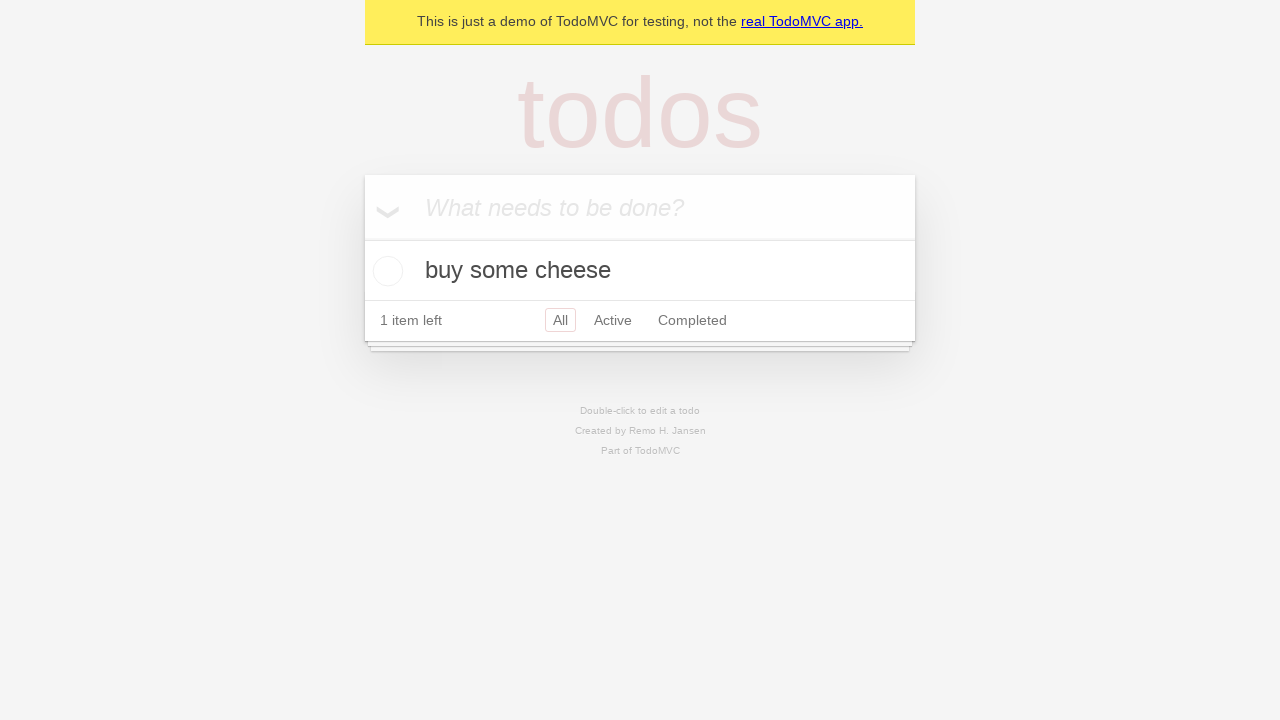

Filled todo input with 'feed the cat' on internal:attr=[placeholder="What needs to be done?"i]
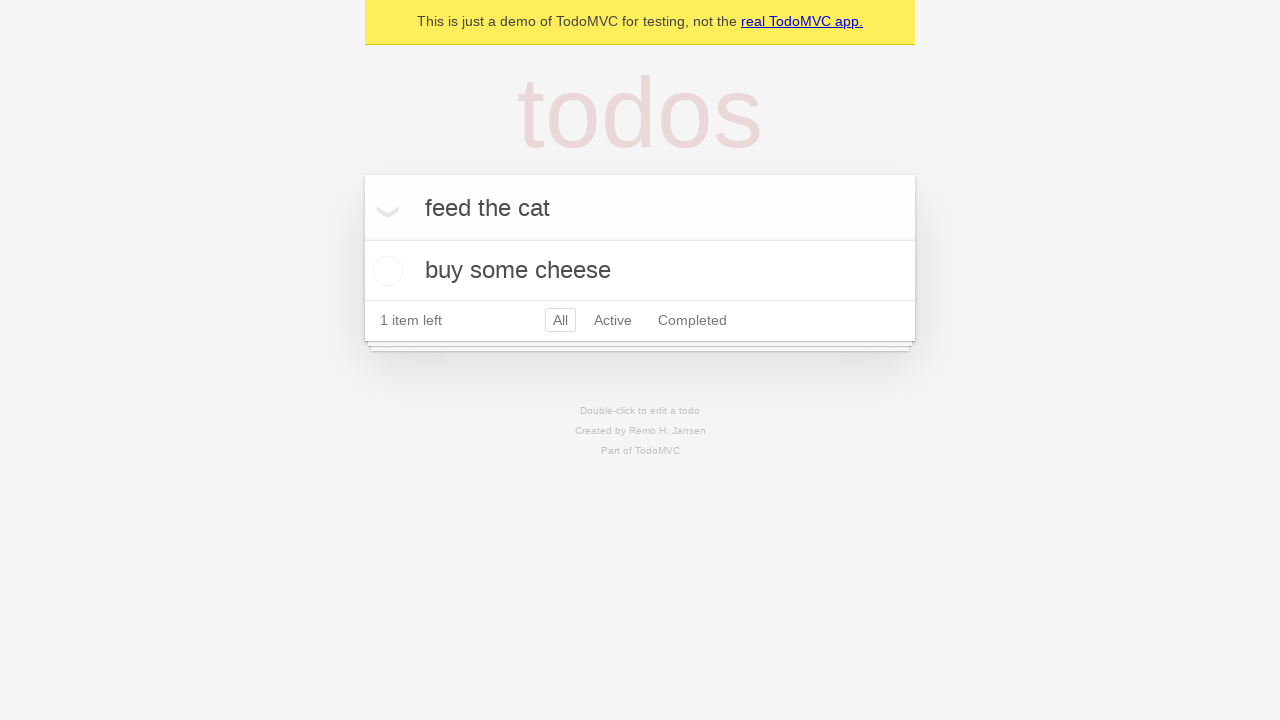

Pressed Enter to create todo 'feed the cat' on internal:attr=[placeholder="What needs to be done?"i]
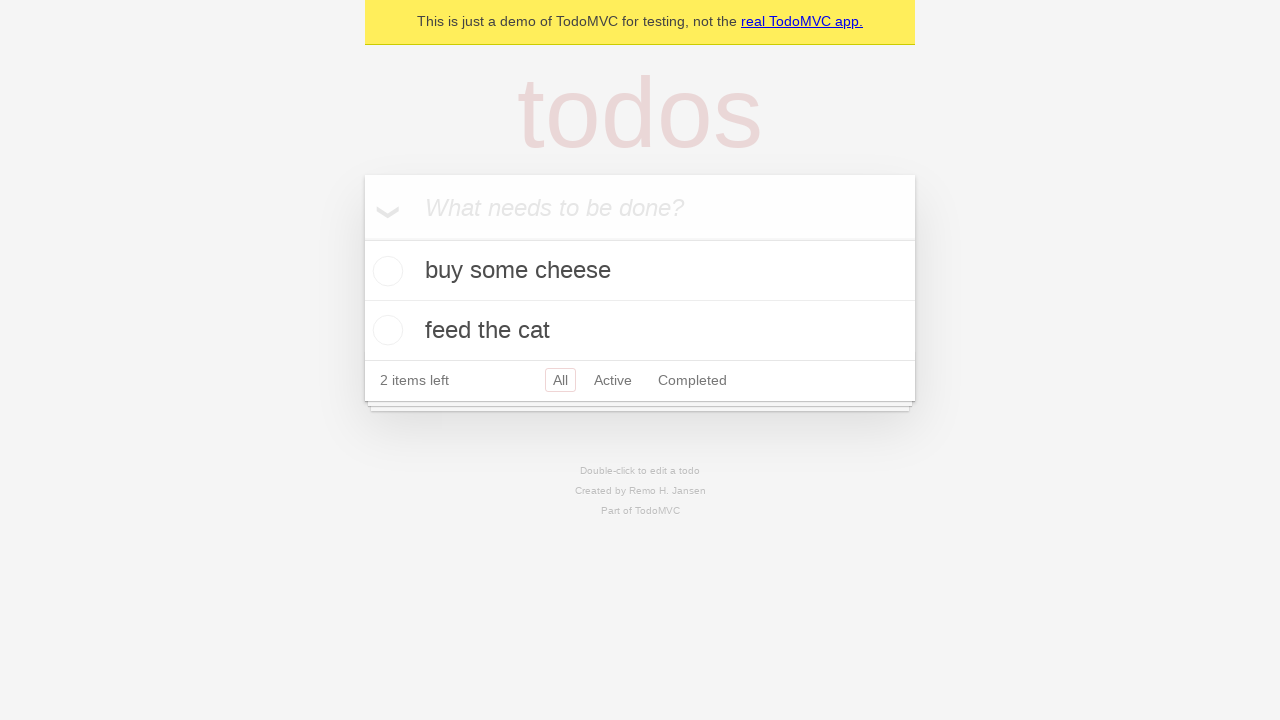

Filled todo input with 'book a doctors appointment' on internal:attr=[placeholder="What needs to be done?"i]
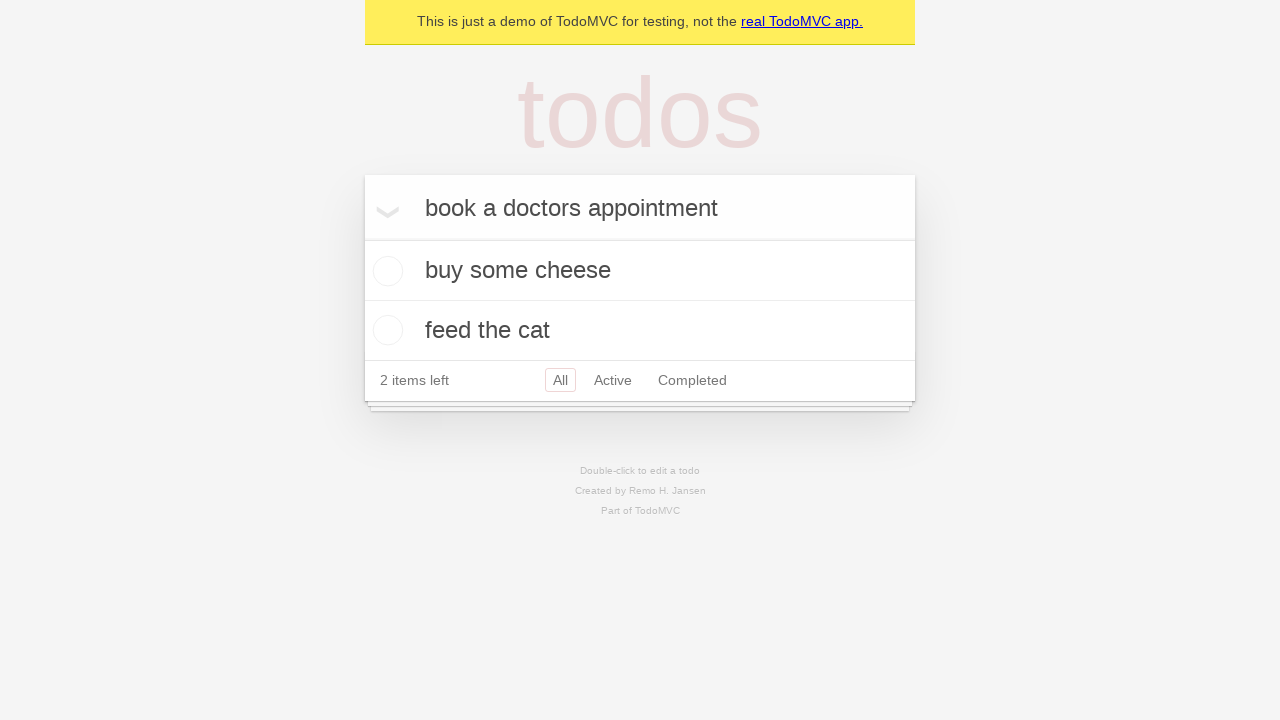

Pressed Enter to create todo 'book a doctors appointment' on internal:attr=[placeholder="What needs to be done?"i]
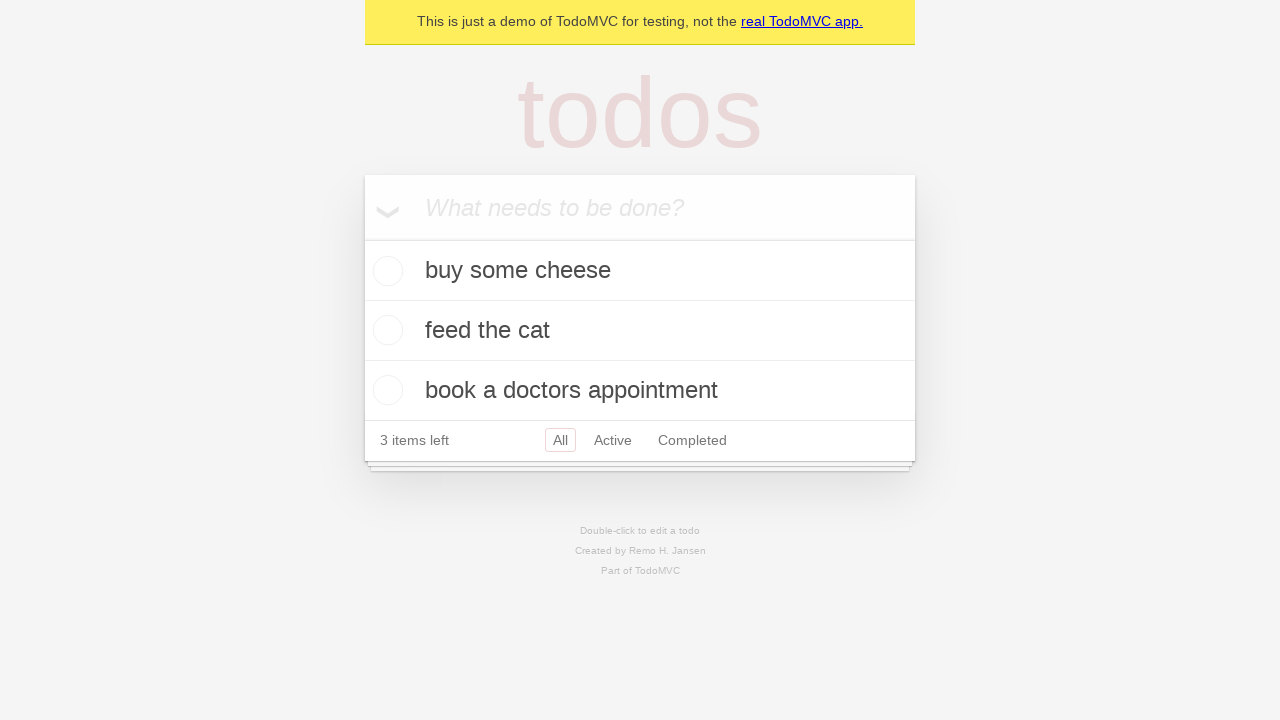

Checked the first todo item at (385, 271) on .todo-list li .toggle >> nth=0
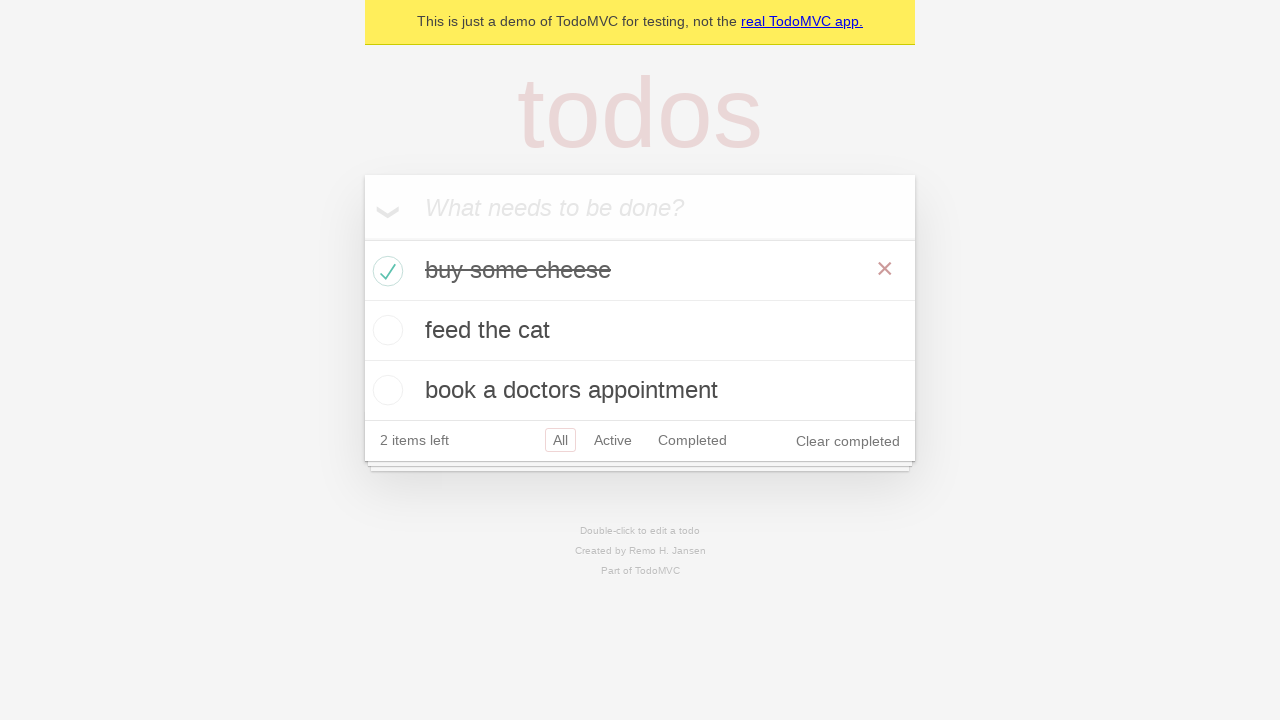

Clear completed button appeared
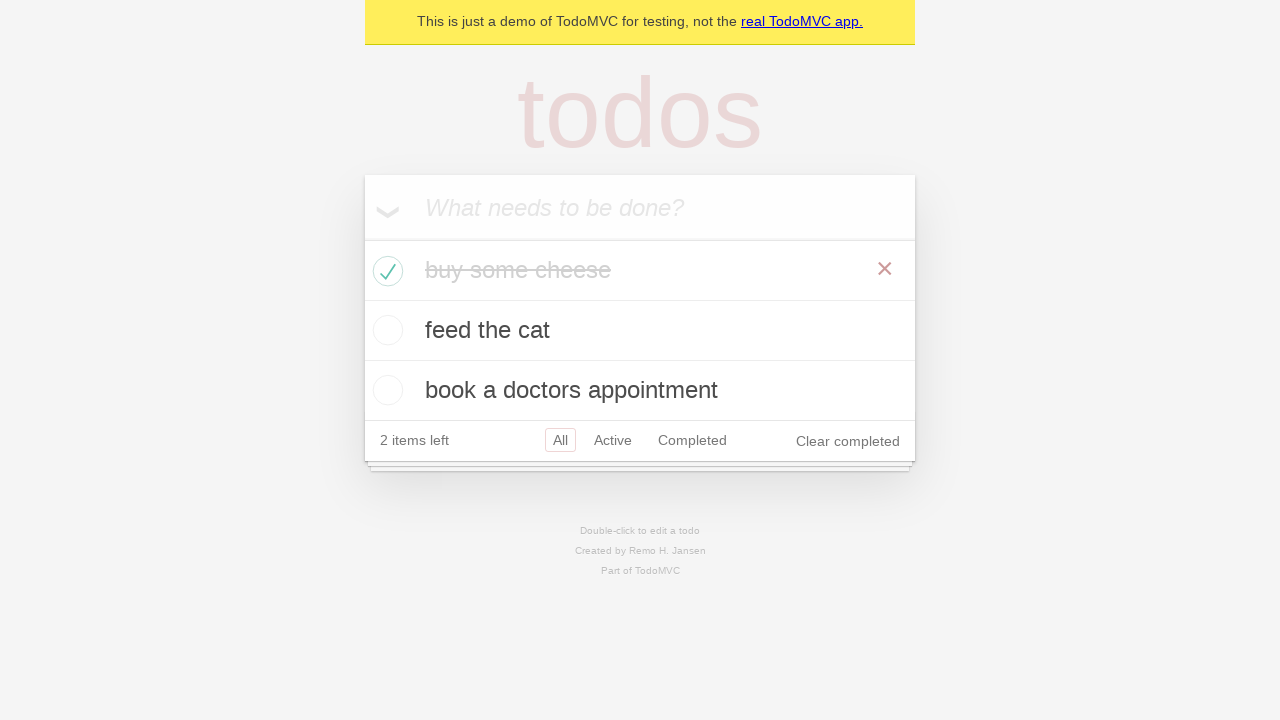

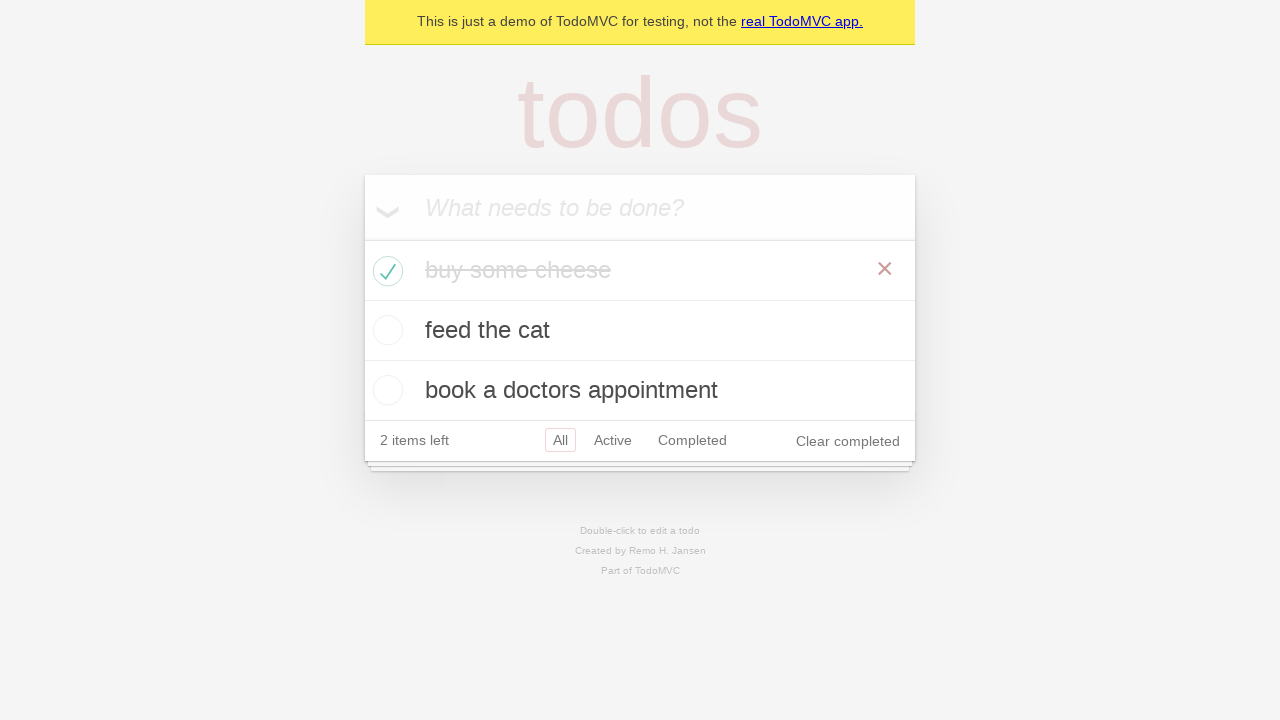